Navigates to the Calley Teams features page and maximizes the browser window to view the page content

Starting URL: https://www.getcalley.com/calley-teams-features/

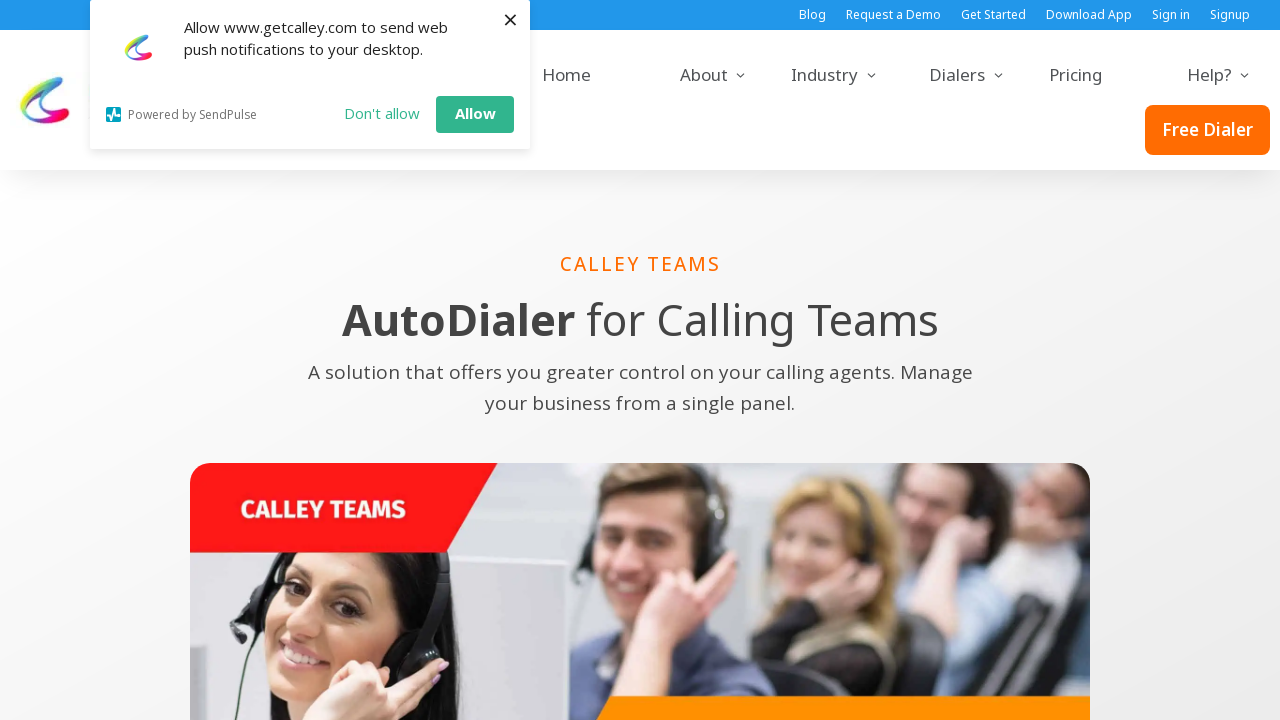

Navigated to Calley Teams features page
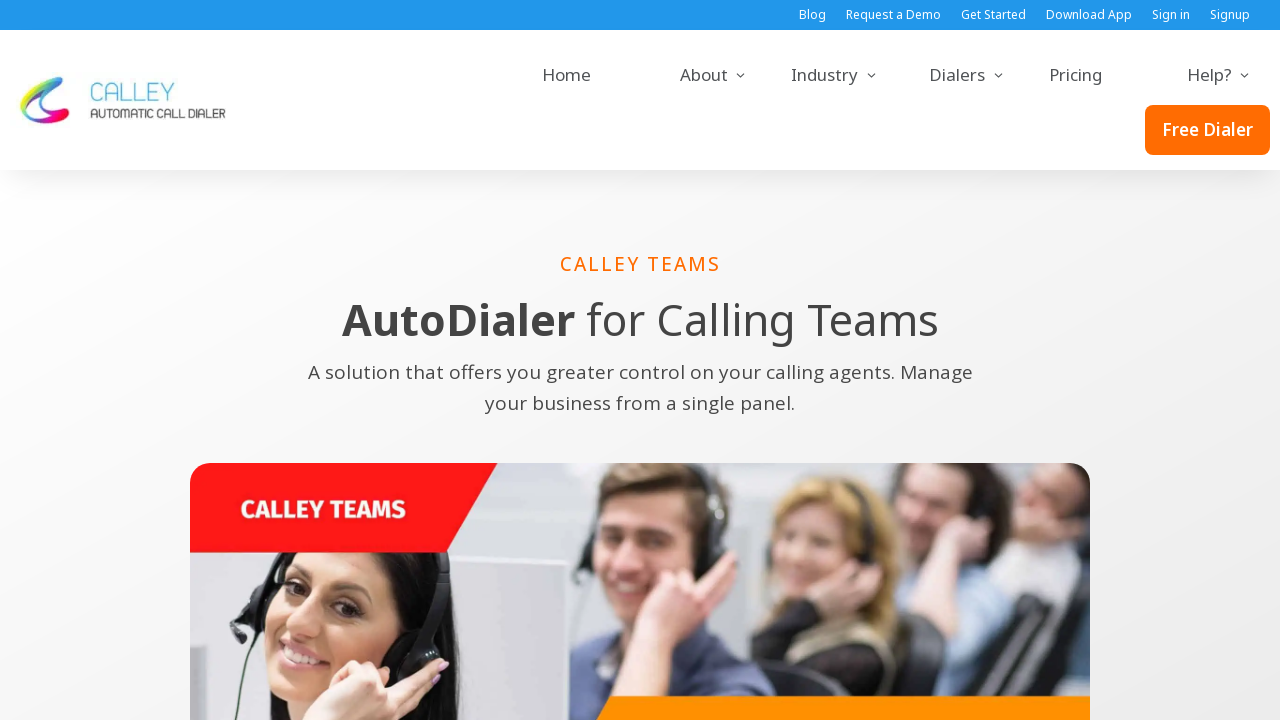

Set viewport size to 1920x1080 to maximize browser window
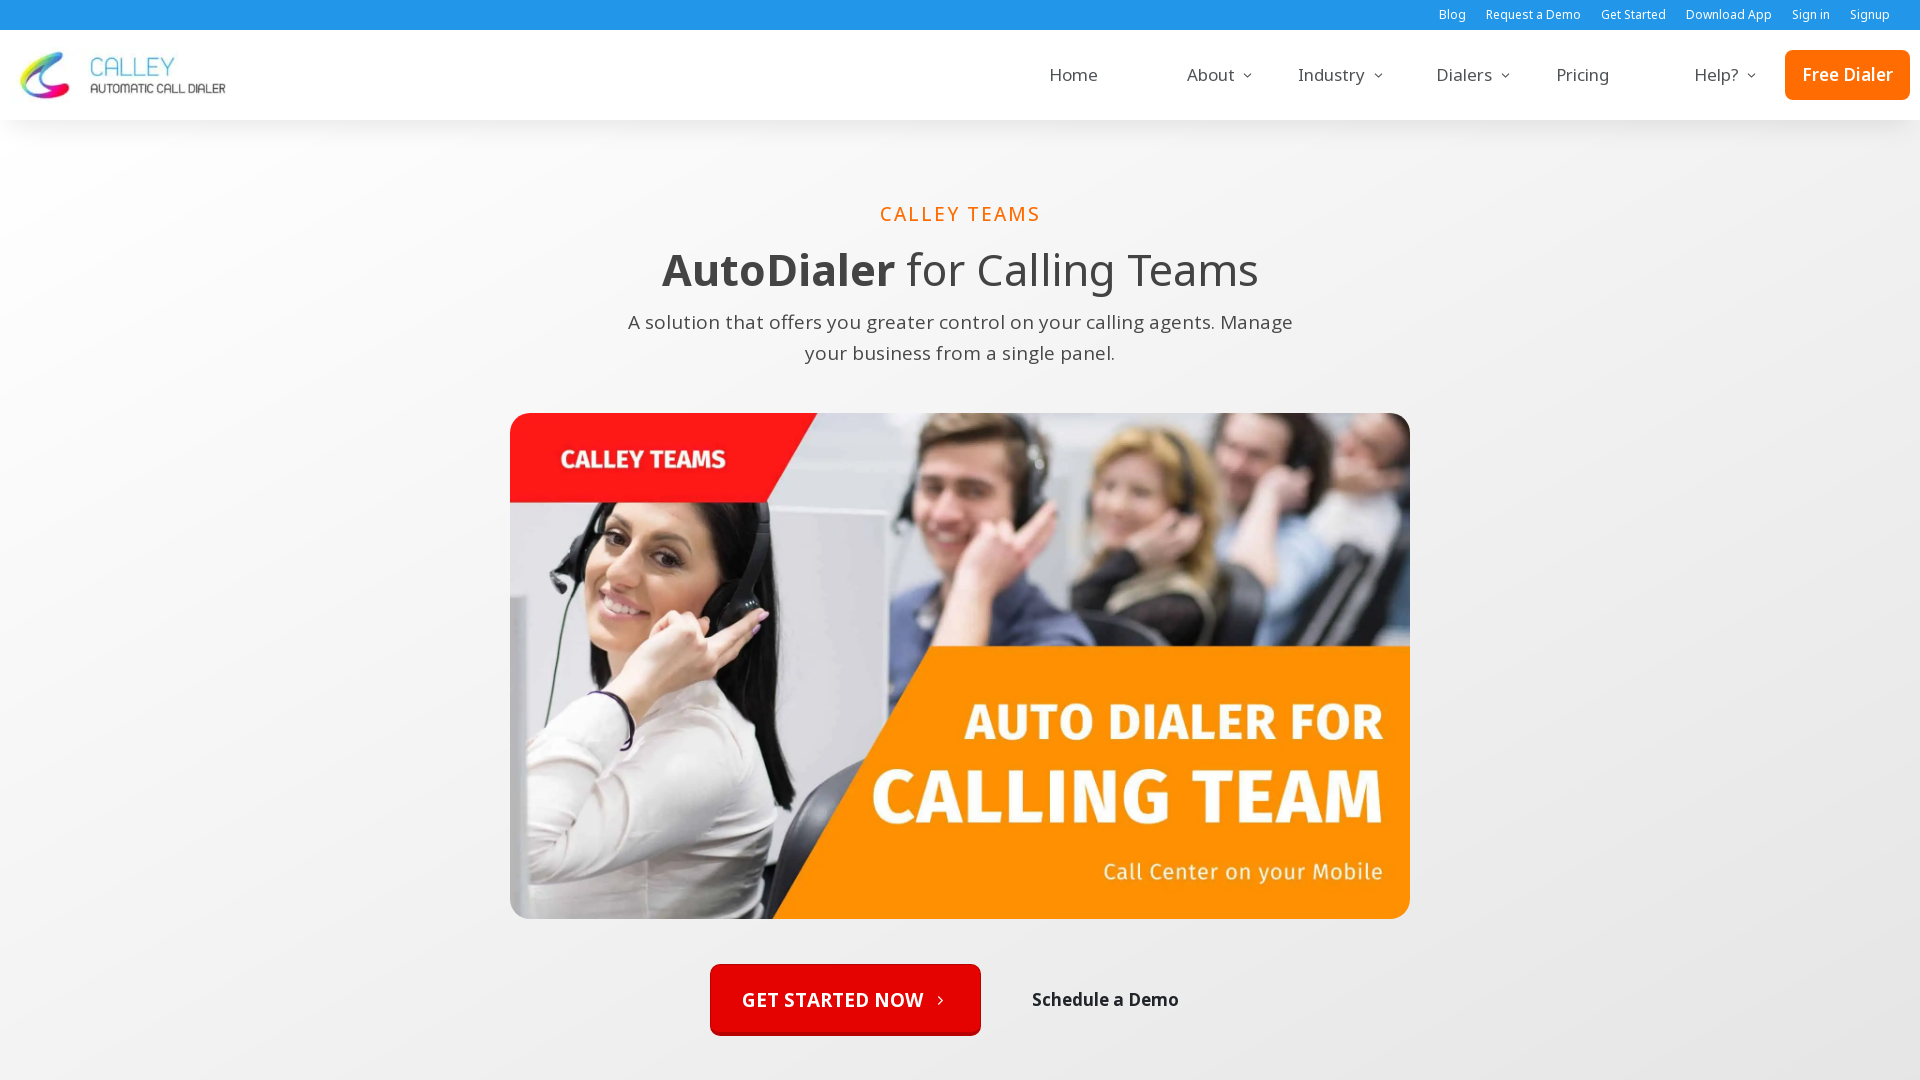

Page content fully loaded (networkidle state reached)
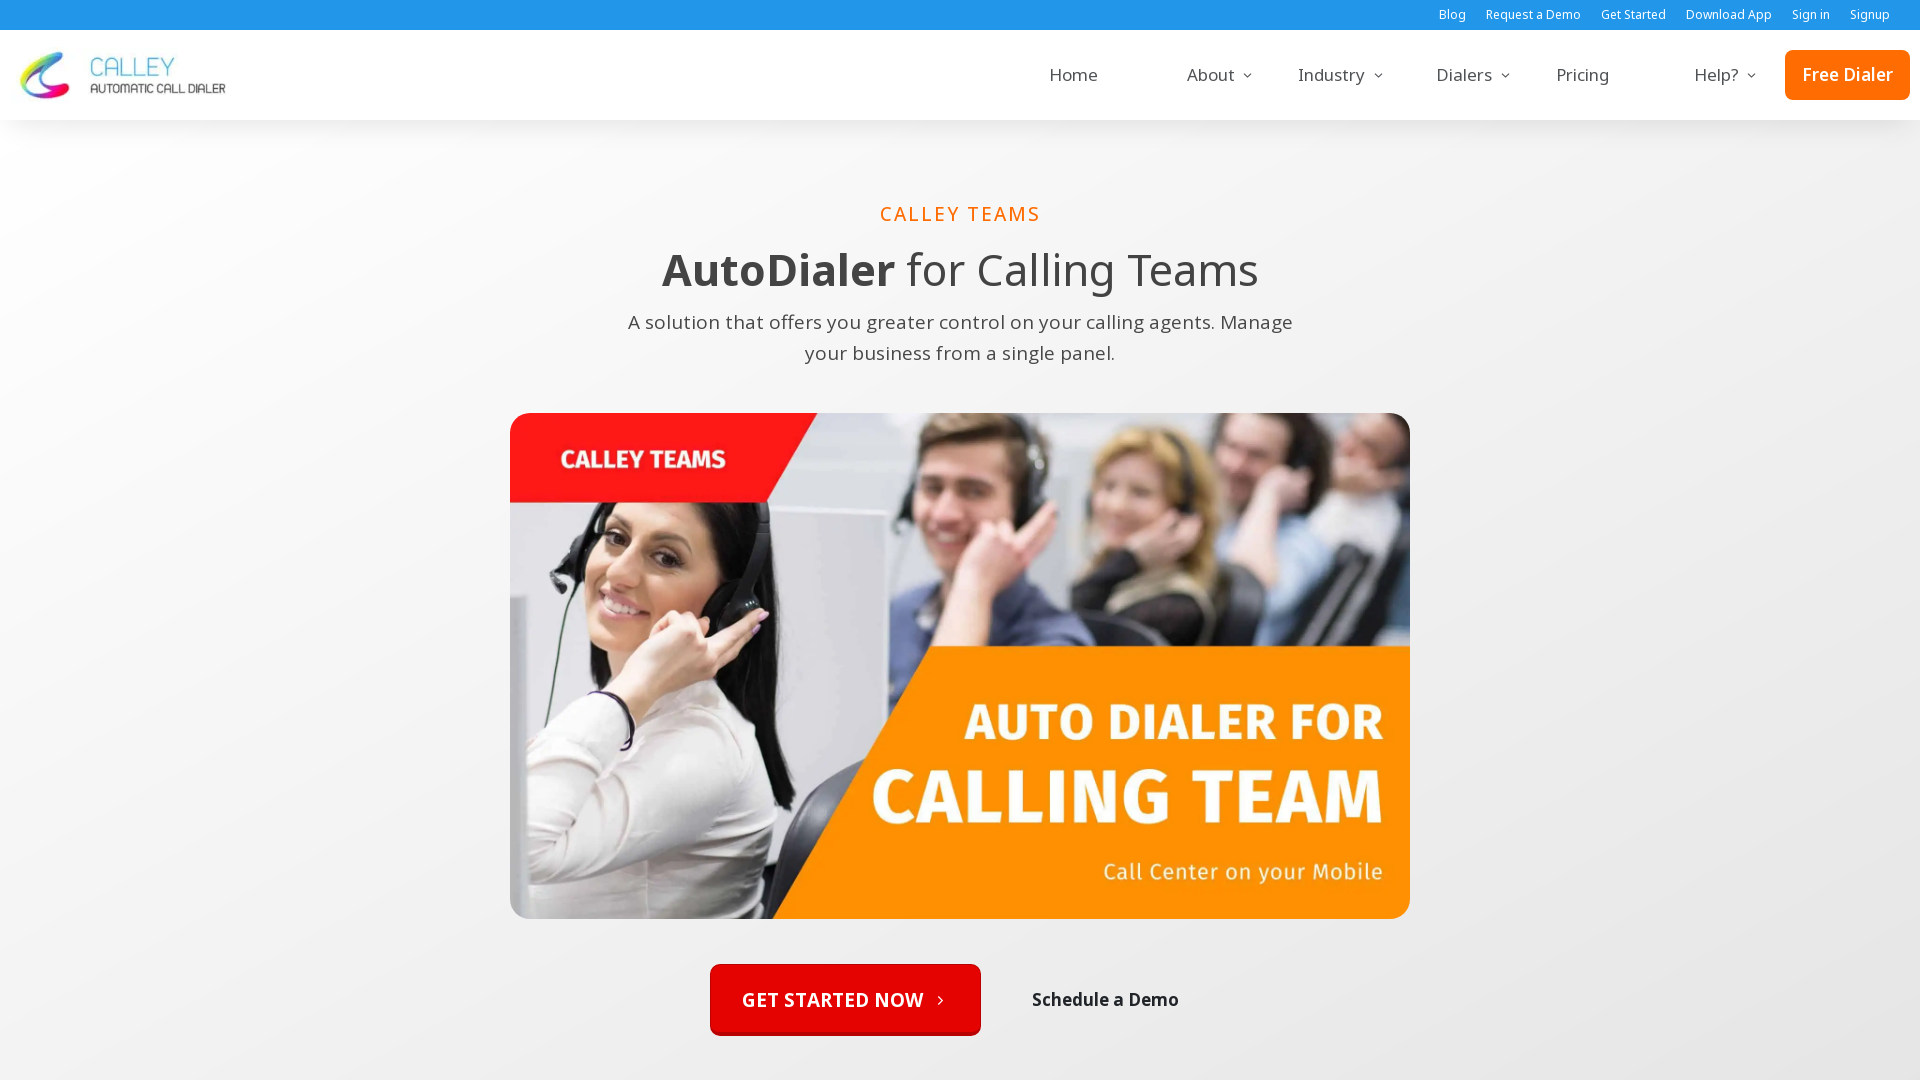

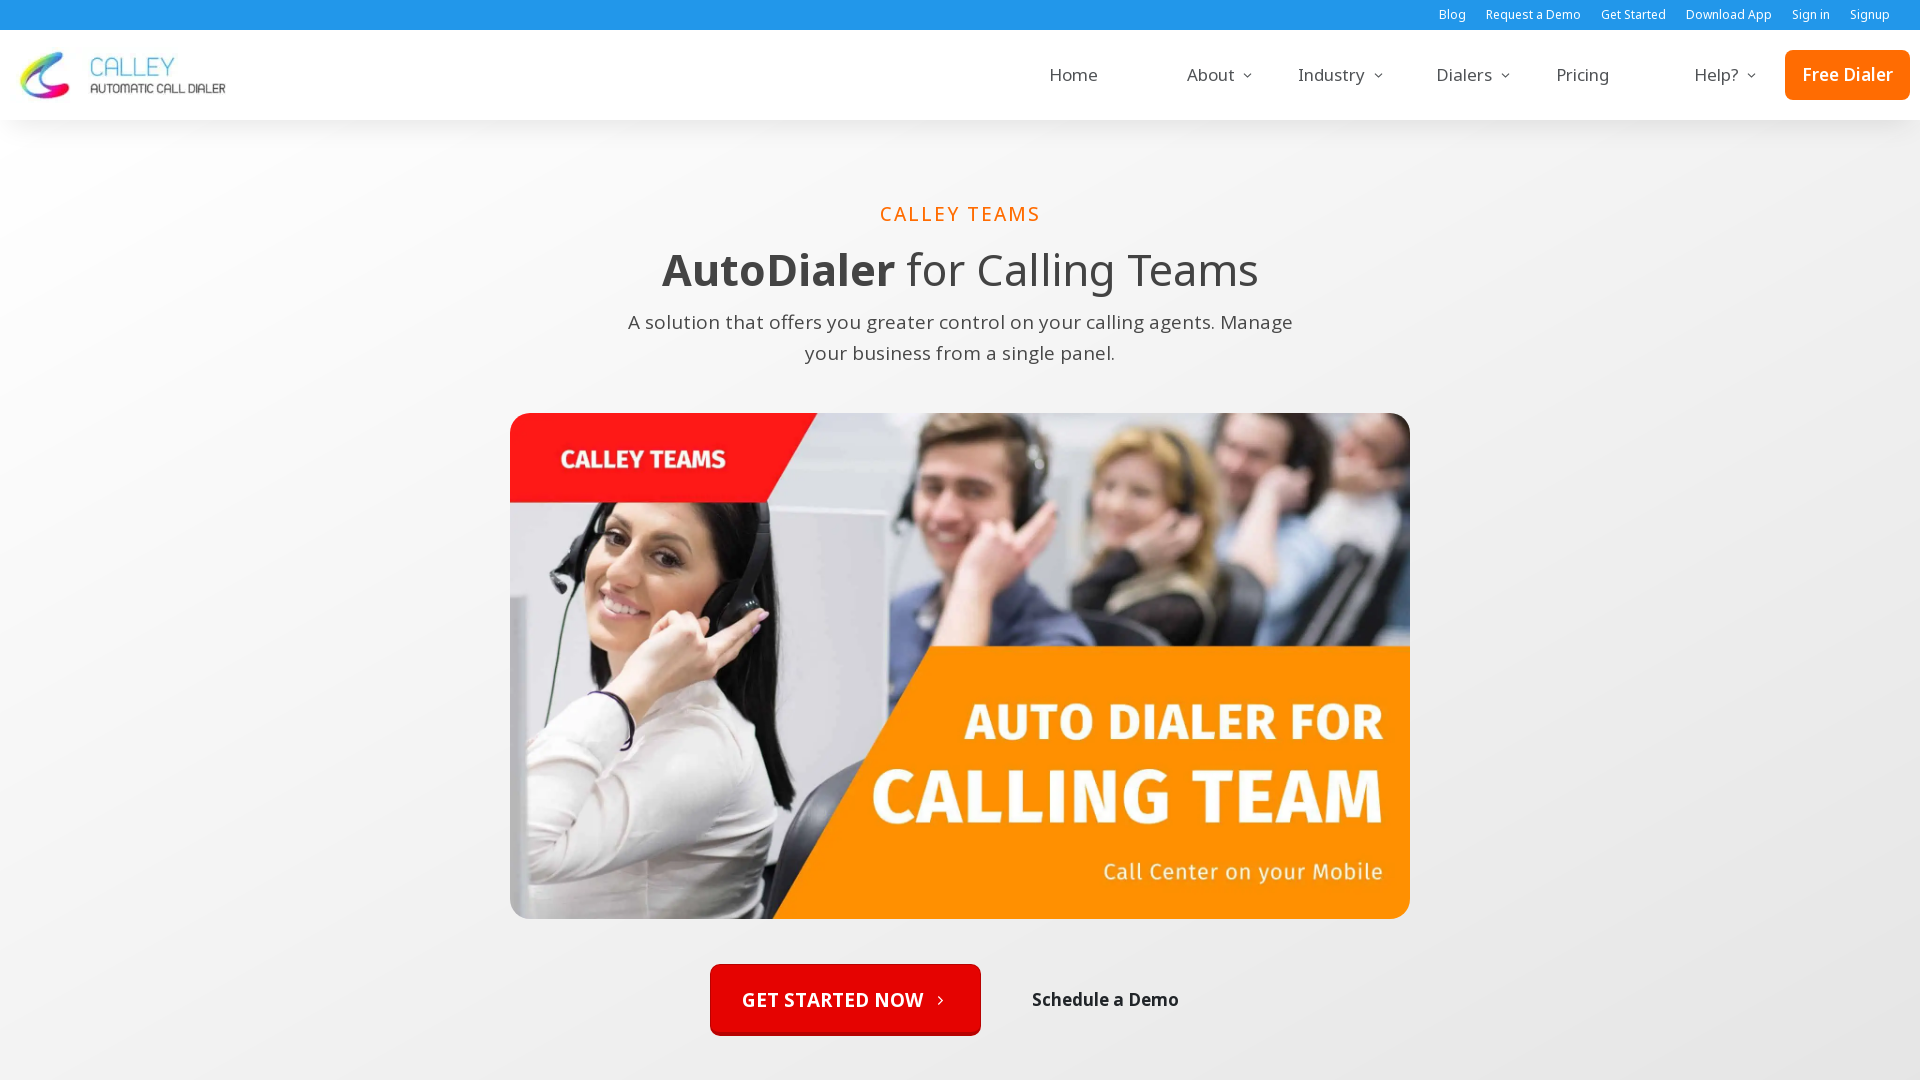